Tests hover functionality by hovering over an image to reveal hidden information

Starting URL: https://the-internet.herokuapp.com/hovers

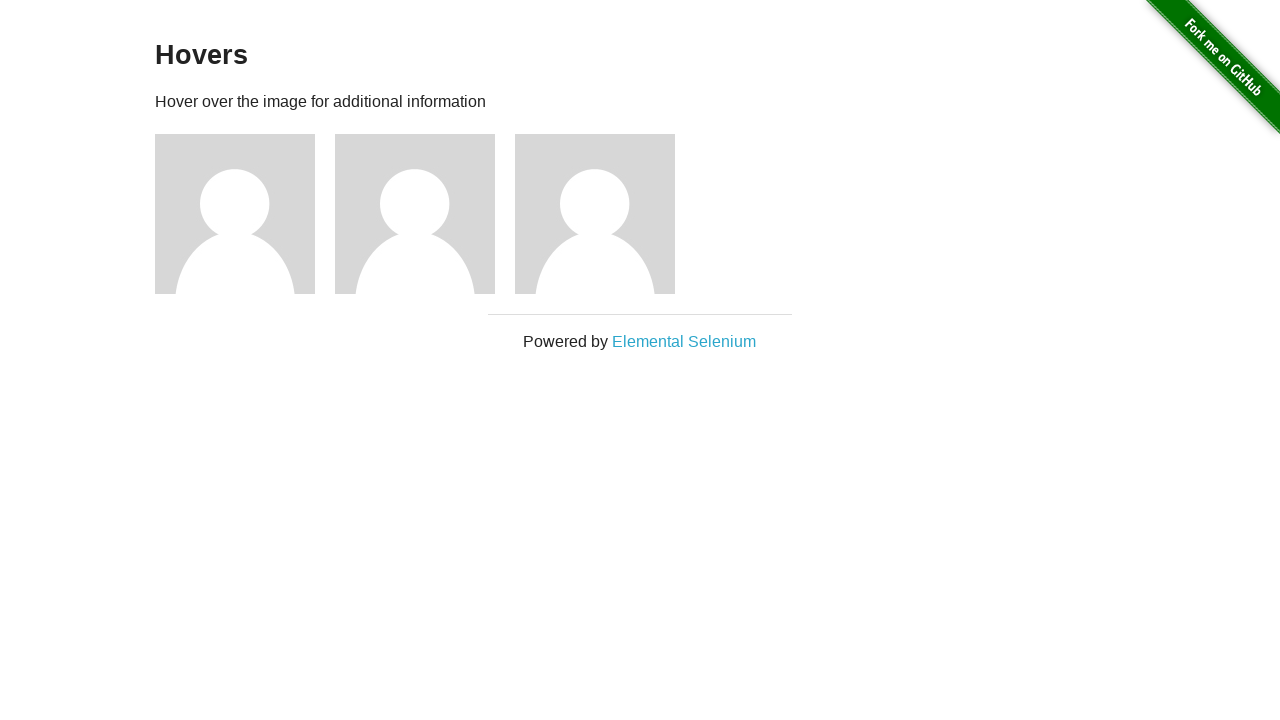

Navigated to hovers page
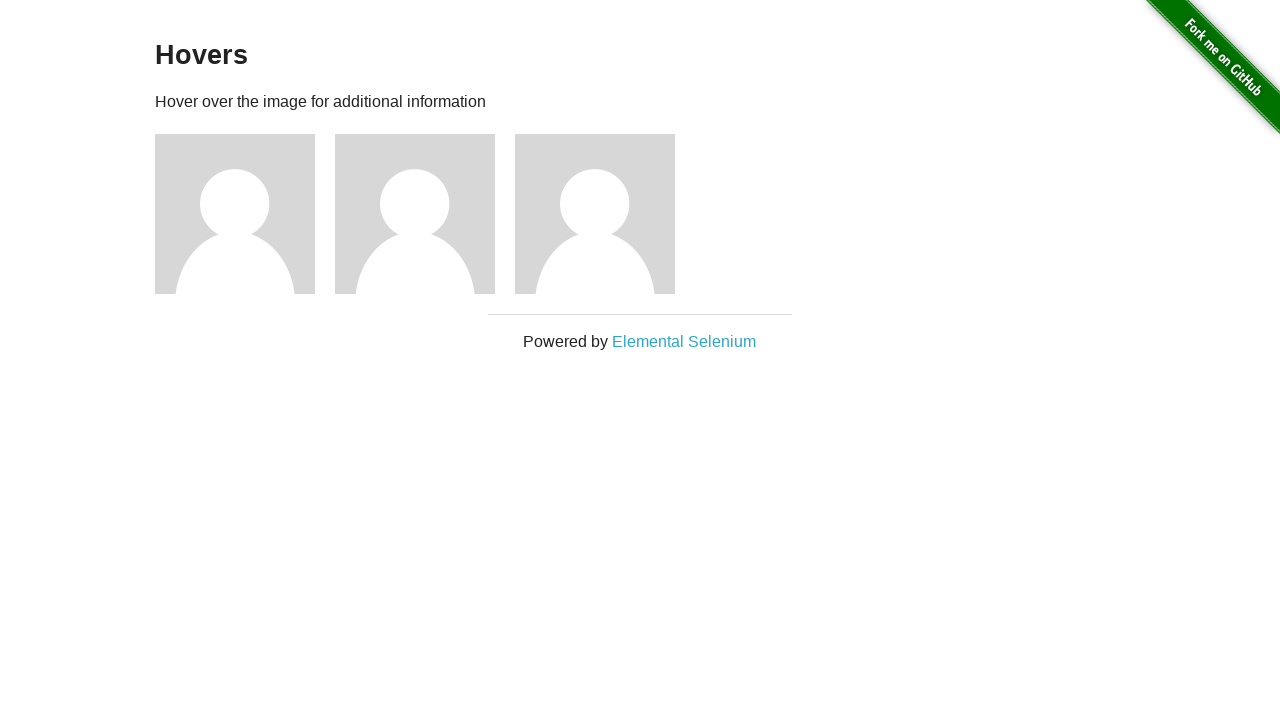

Verified hidden information is not visible initially
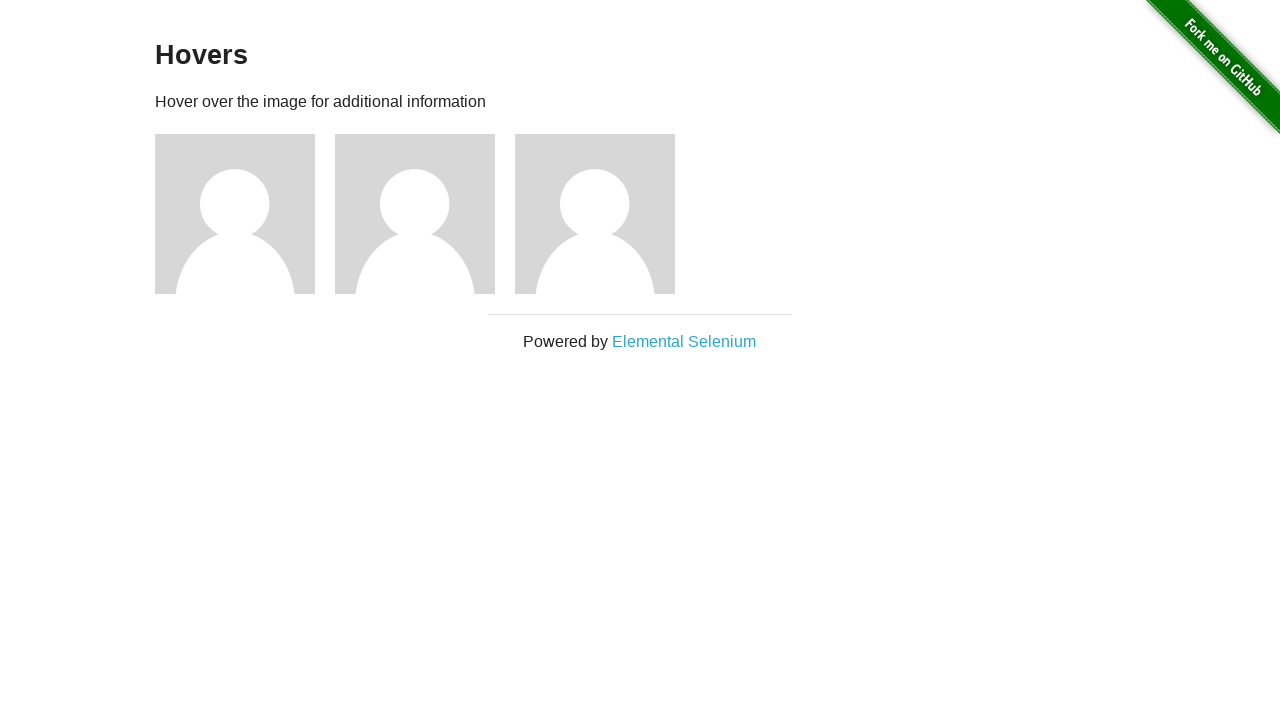

Hovered over image to reveal hidden information at (415, 214) on xpath=/html/body/div[2]/div/div/div[2]/img
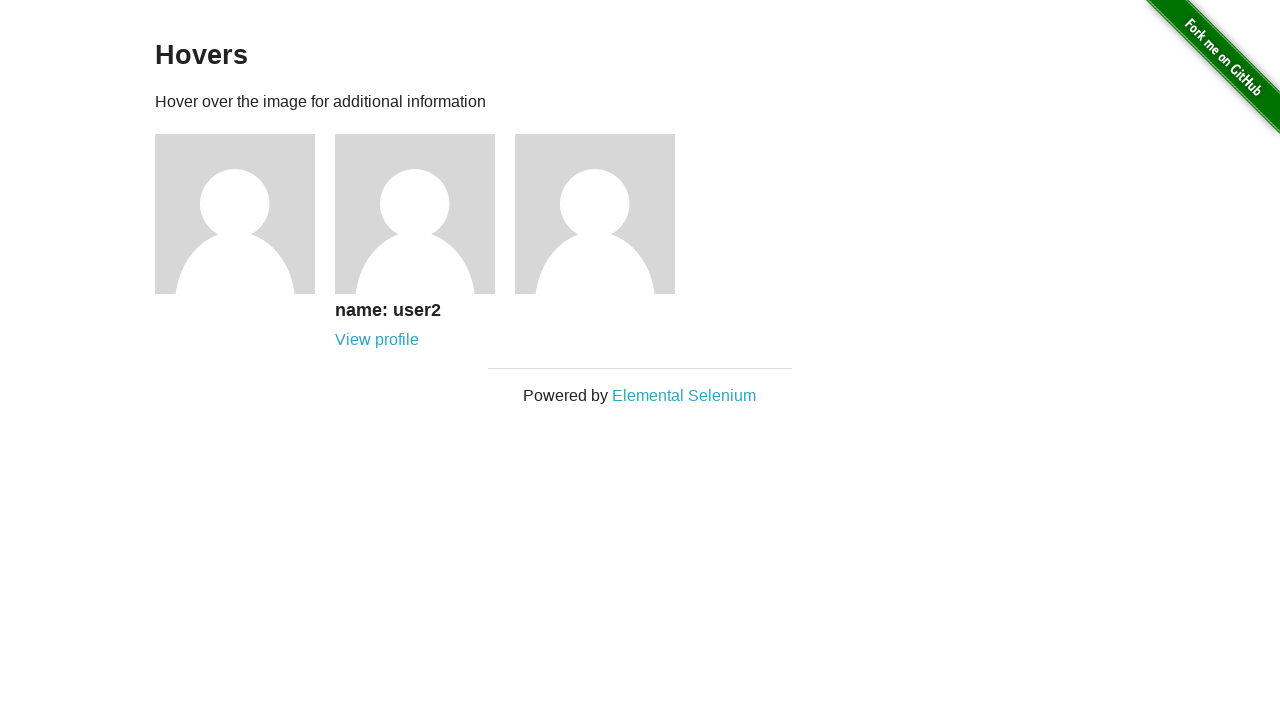

Verified hidden information is now visible after hover
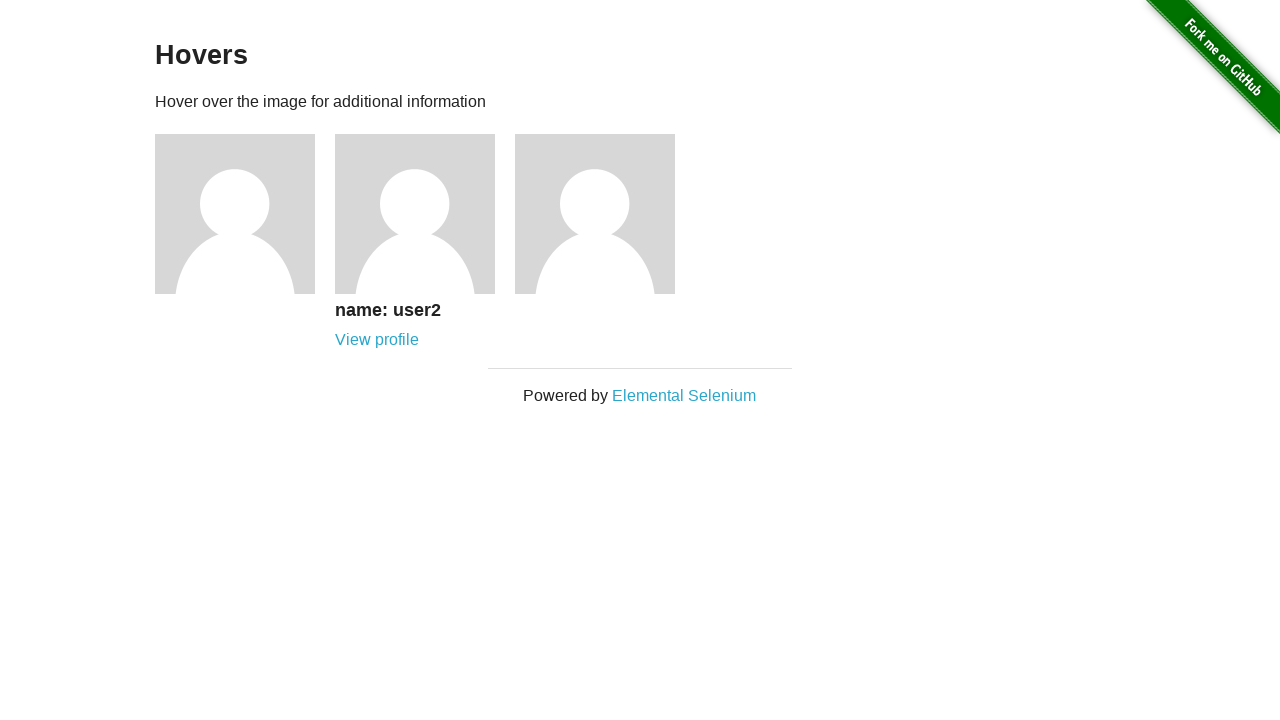

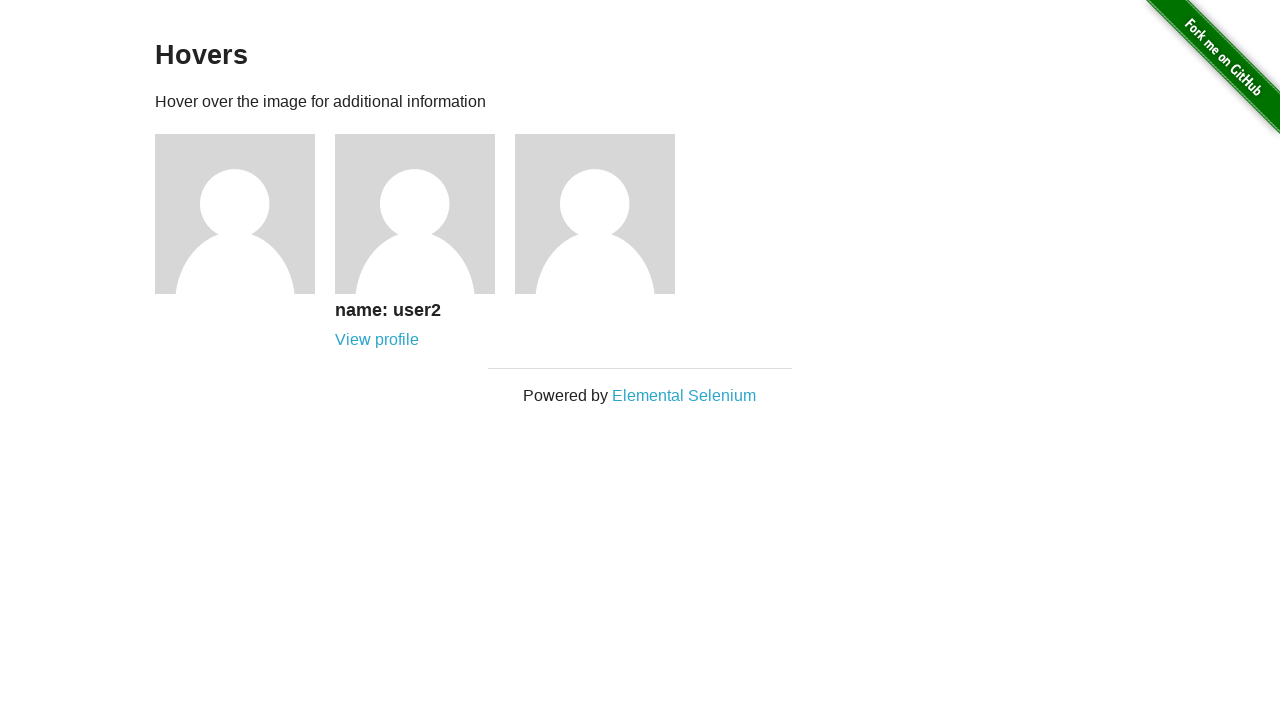